Tests mouse hover functionality by hovering over a randomly selected user avatar and clicking on the "View profile" link that appears

Starting URL: https://the-internet.herokuapp.com/hovers

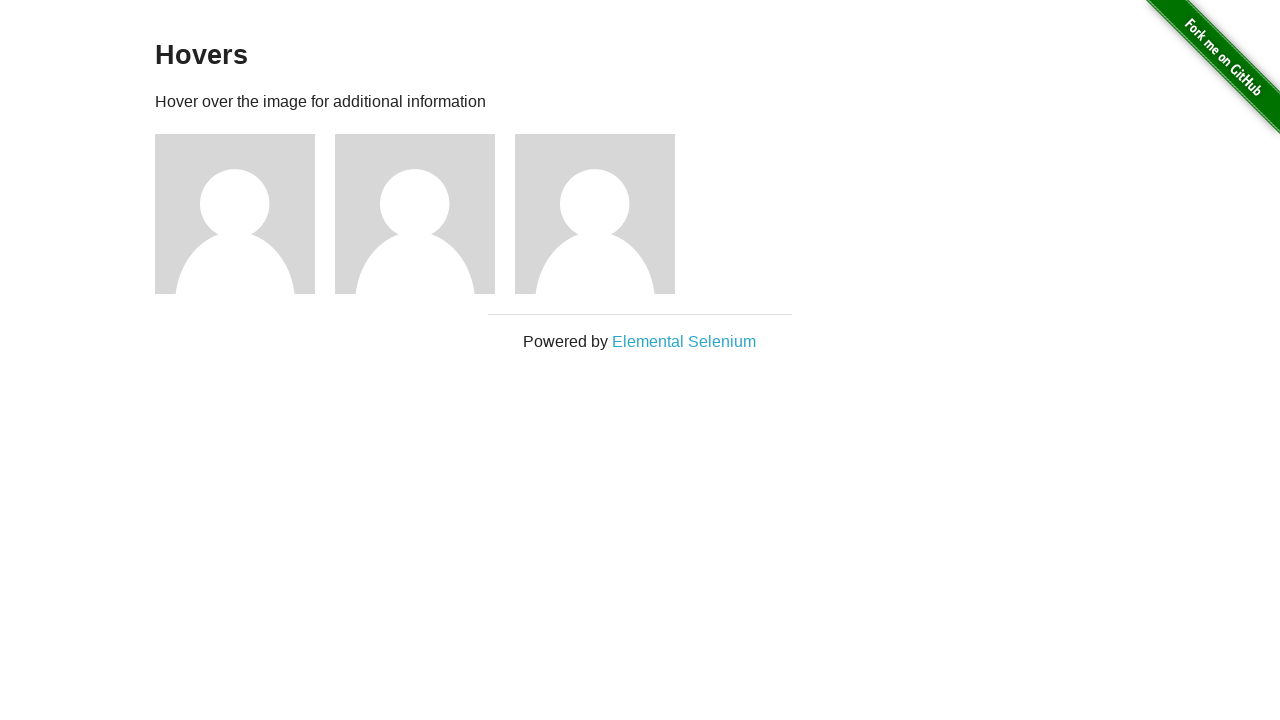

Located all user avatar images on the page
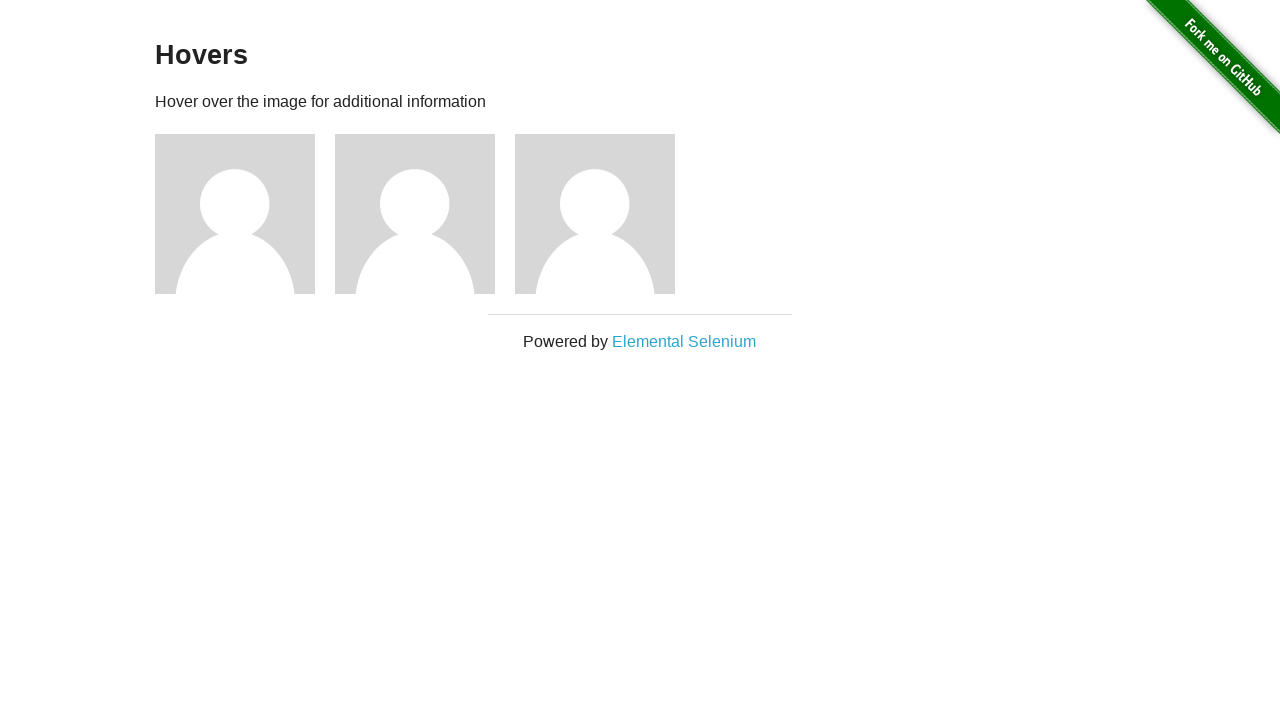

Found 3 user avatars on the page
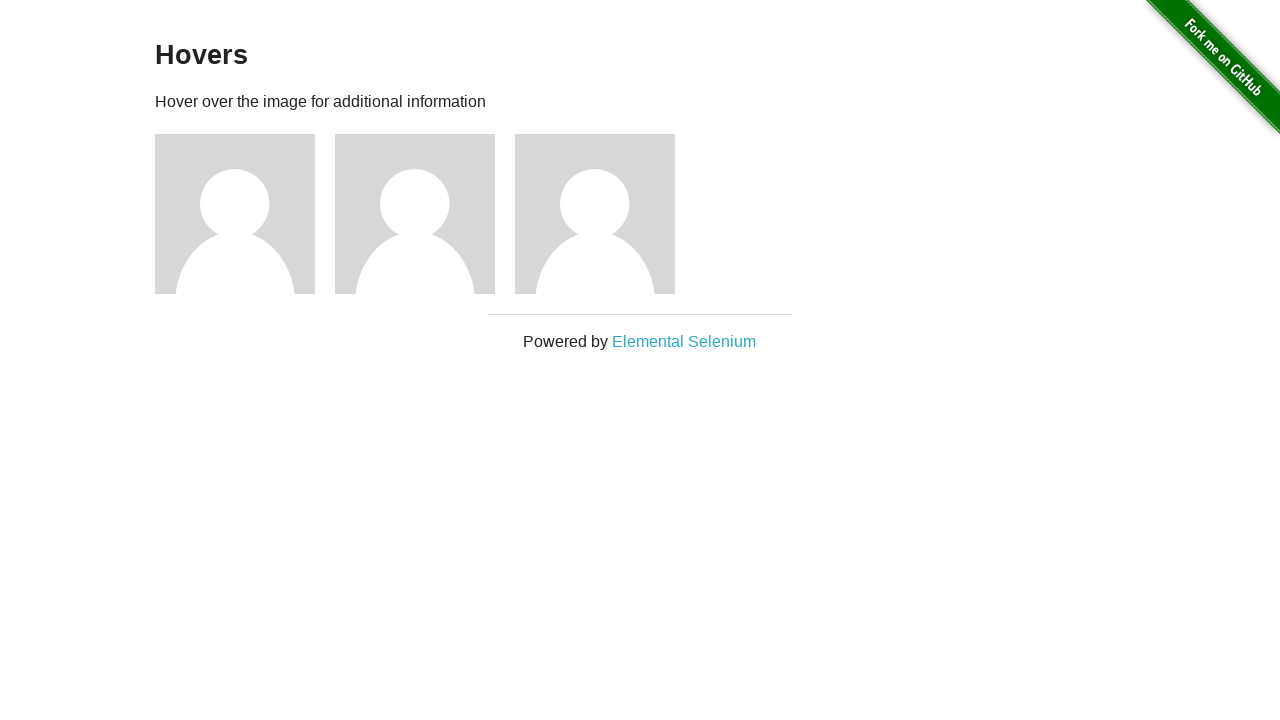

Randomly selected avatar at index 1
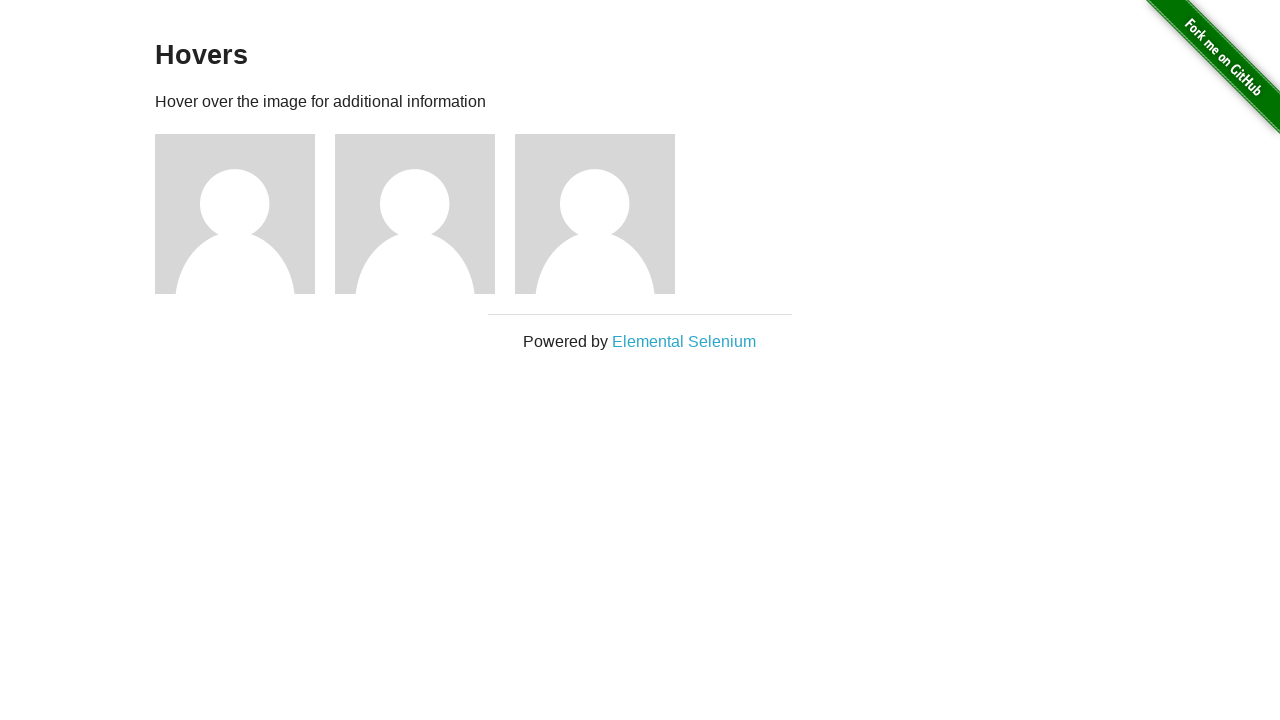

Hovered over avatar at index 1 to reveal 'View profile' link at (415, 214) on img[src="/img/avatar-blank.jpg"] >> nth=1
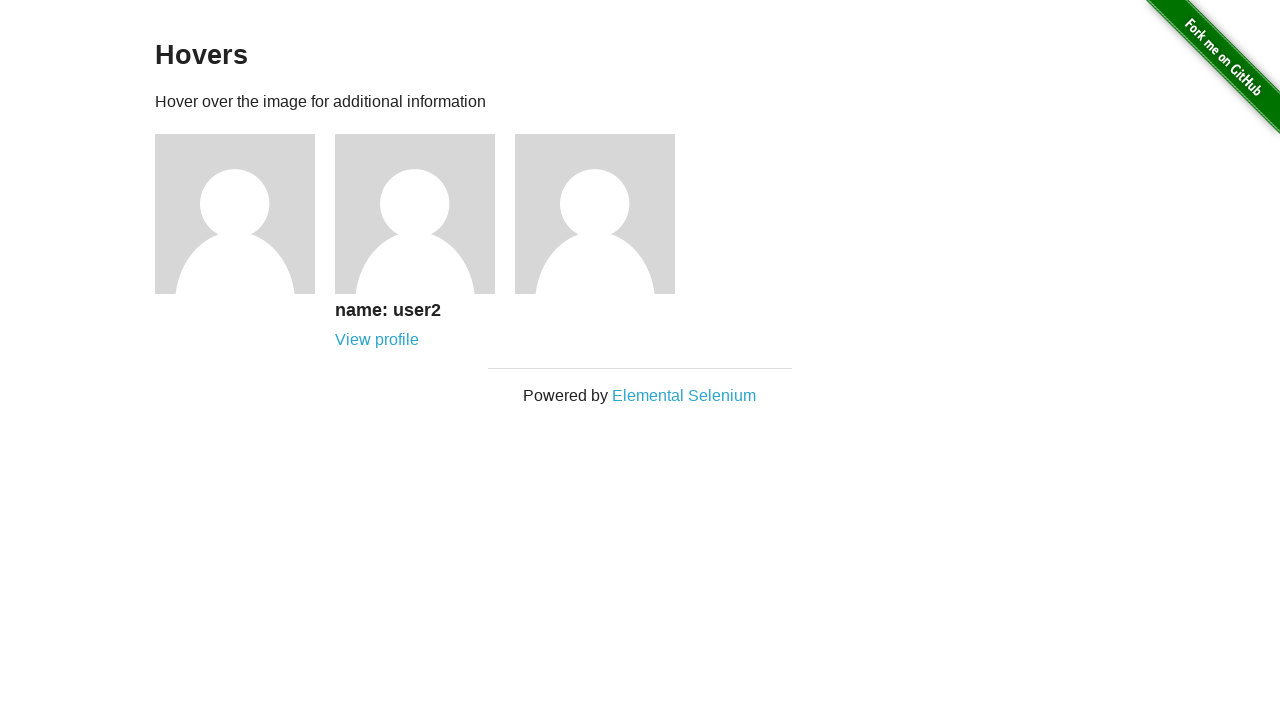

Located all 'View profile' links on the page
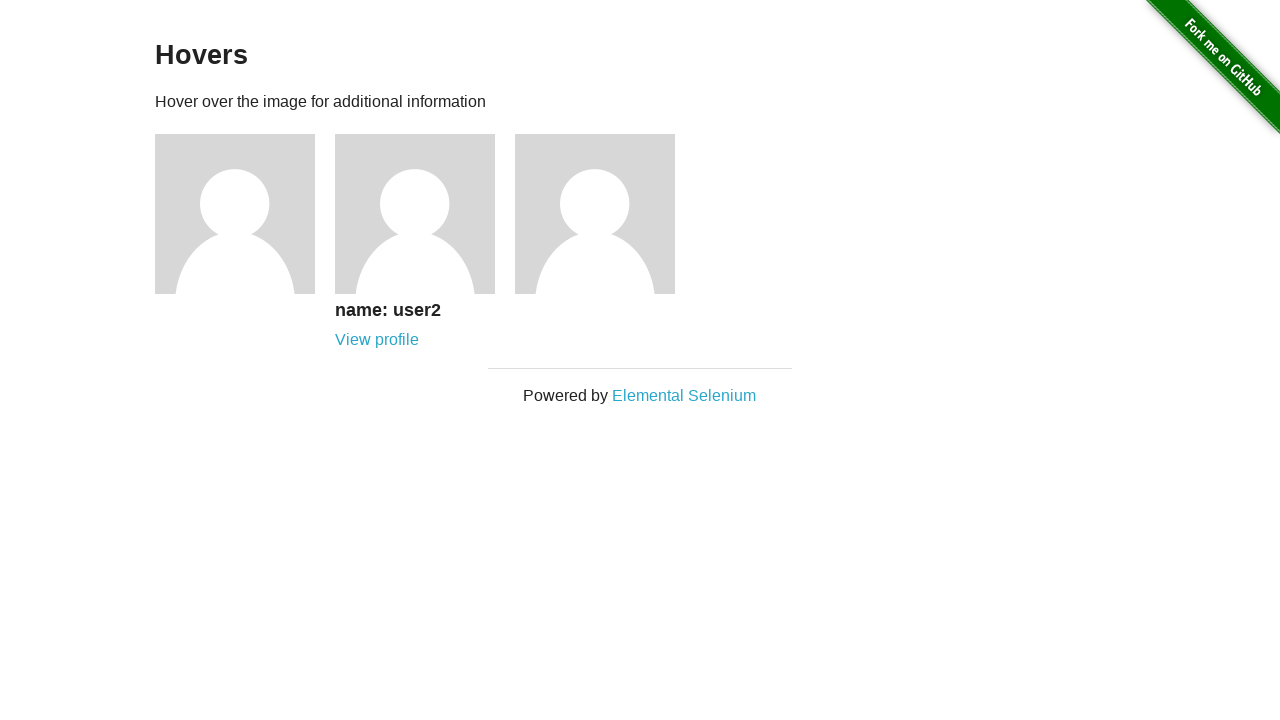

Clicked 'View profile' link for avatar at index 1 at (377, 340) on a[href*="/users/"] >> nth=1
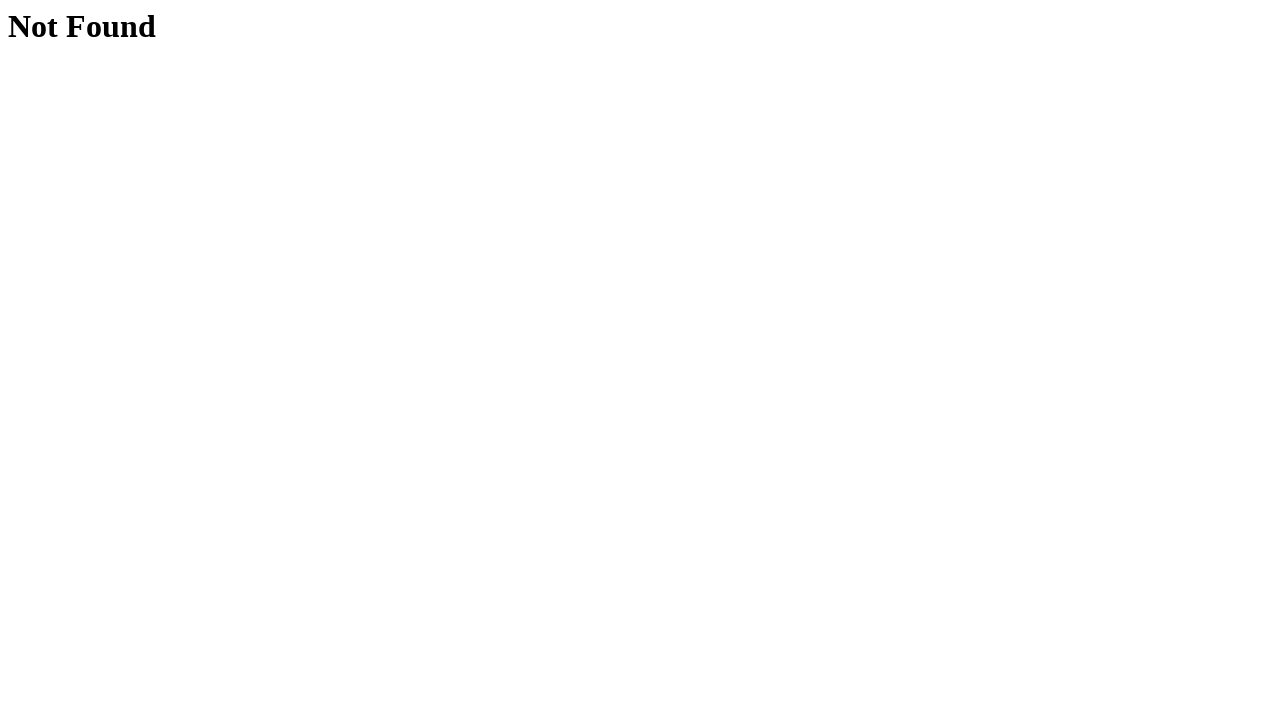

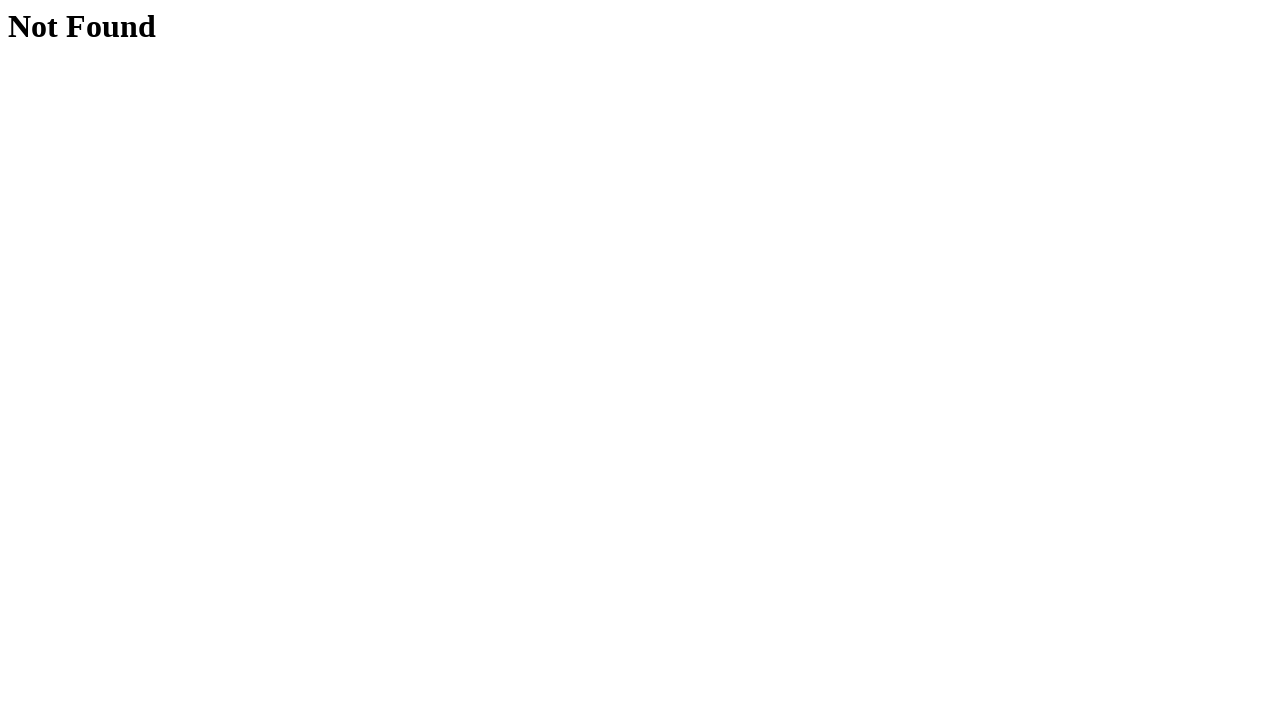